Tests that submitting a note with a title but empty note content displays an error message

Starting URL: https://testpages.eviltester.com/styled/apps/notes/simplenotes.html

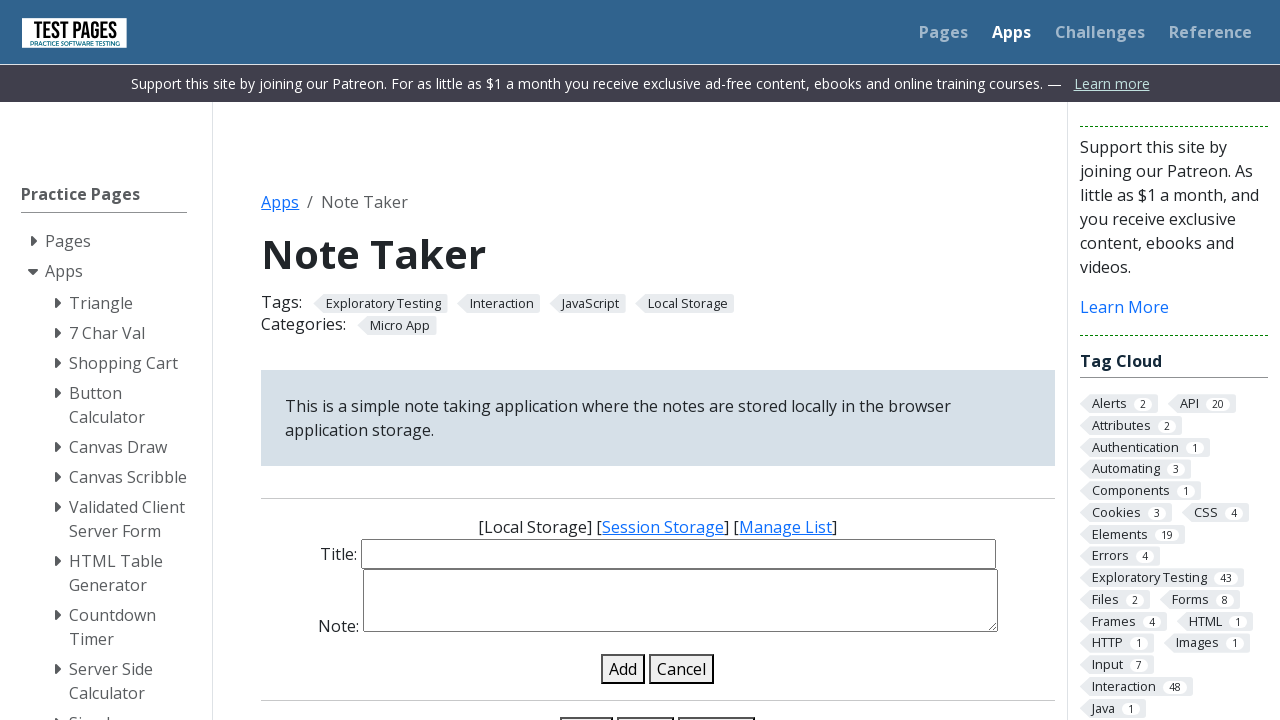

Cleared the title input field on #note-title-input
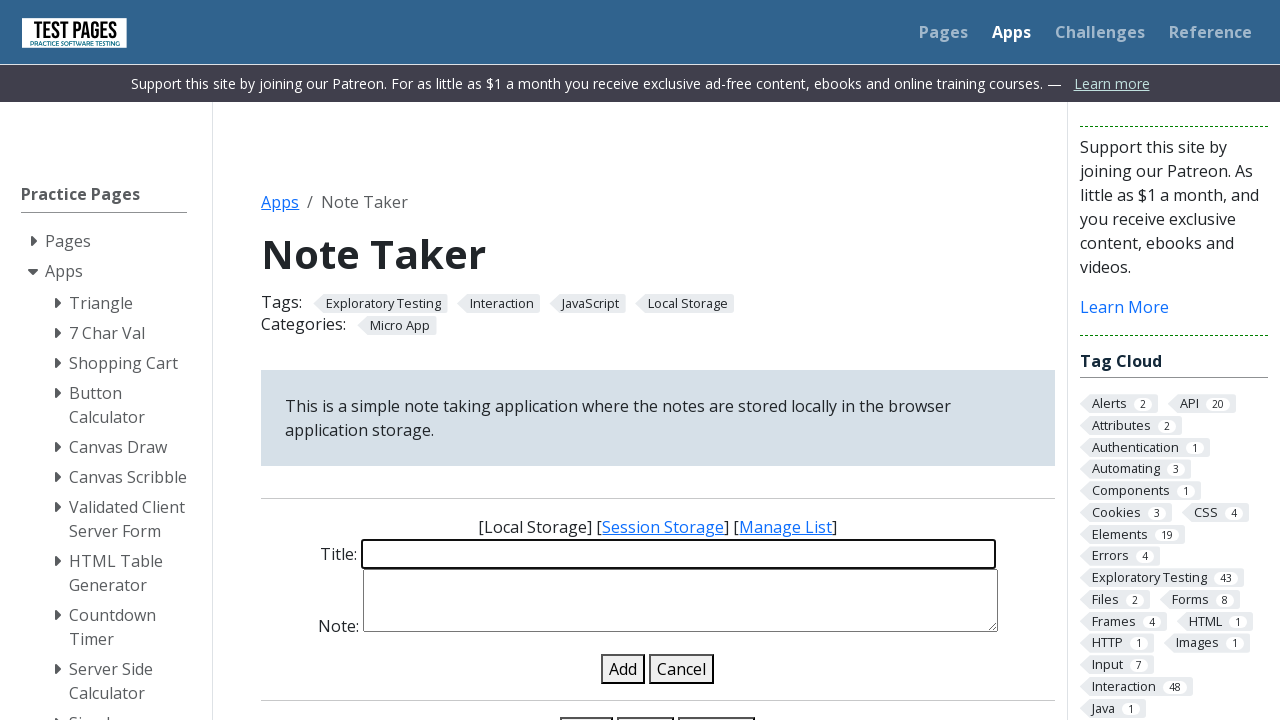

Filled title input field with 'My Test Title' on #note-title-input
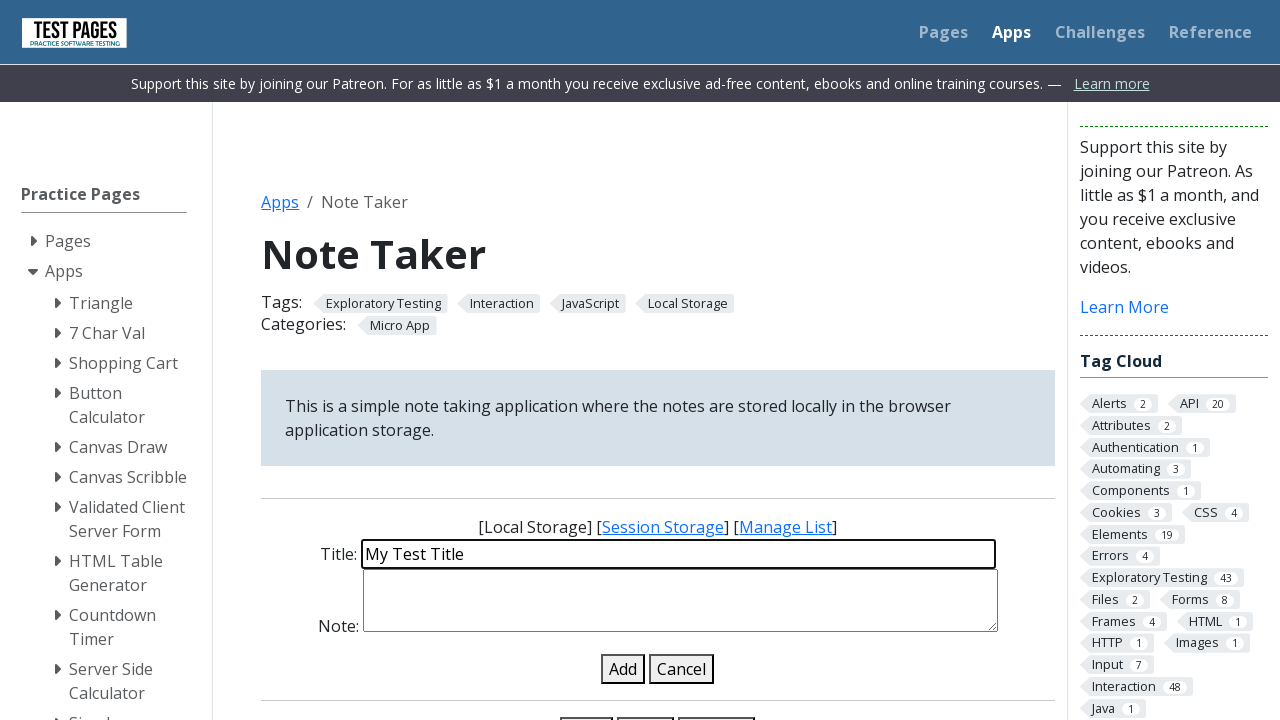

Cleared the note details input field on #note-details-input
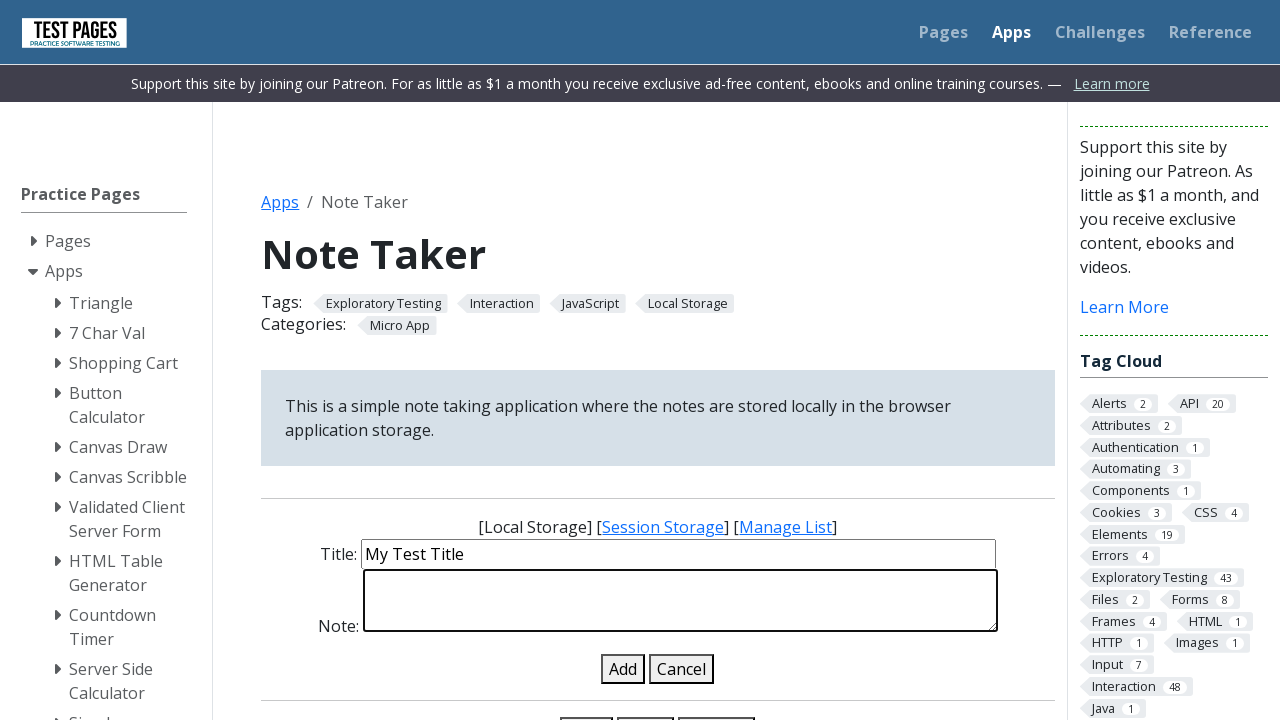

Clicked the 'Add Note' button to submit form with empty note content at (623, 669) on #add-note
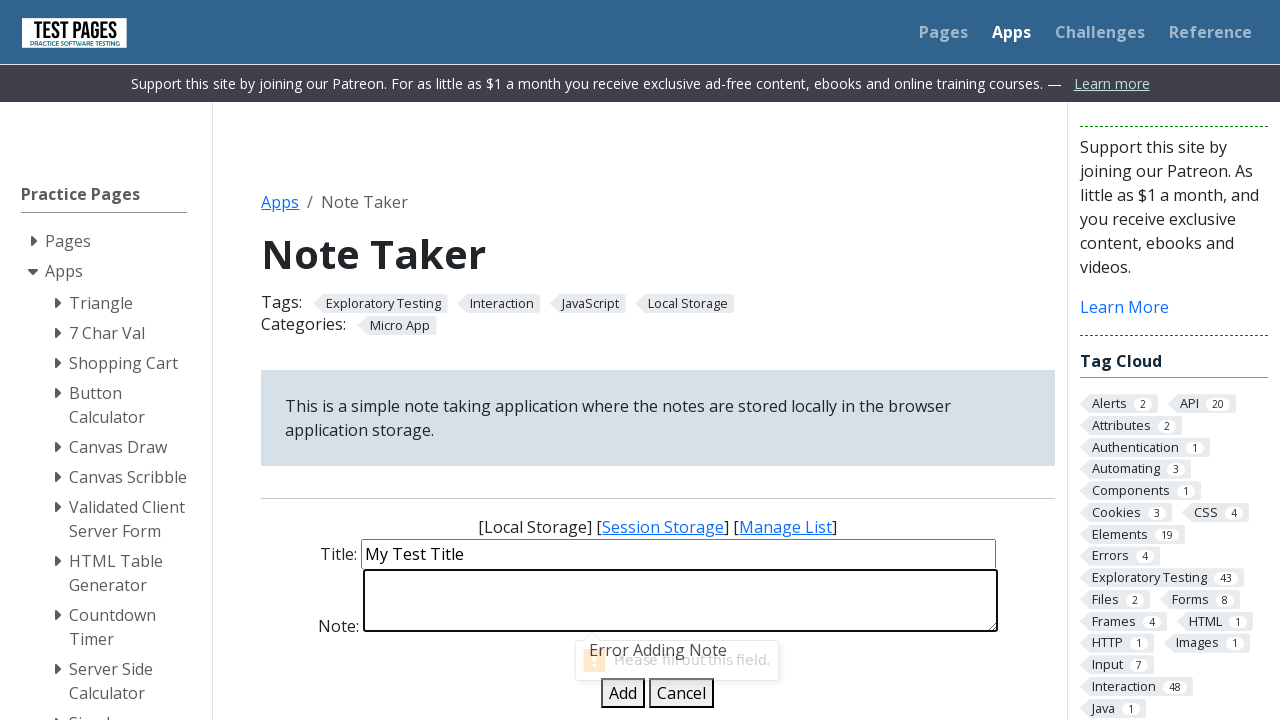

Error message appeared in note status details
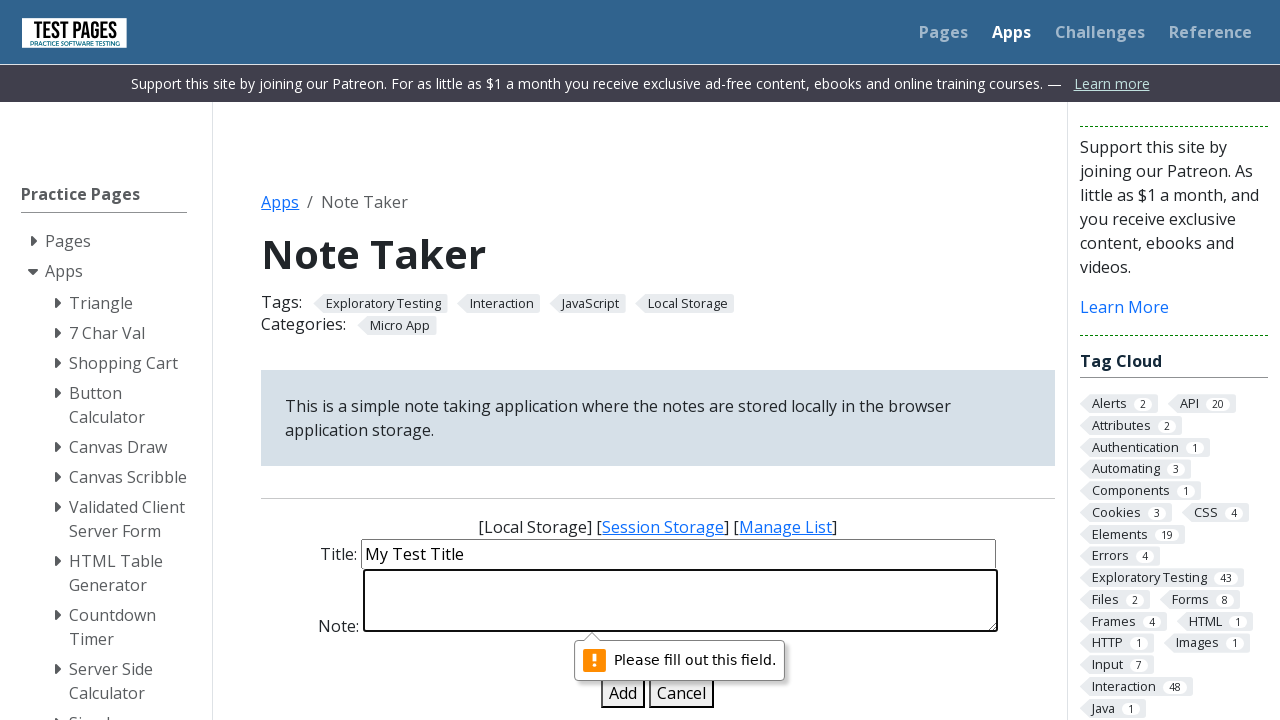

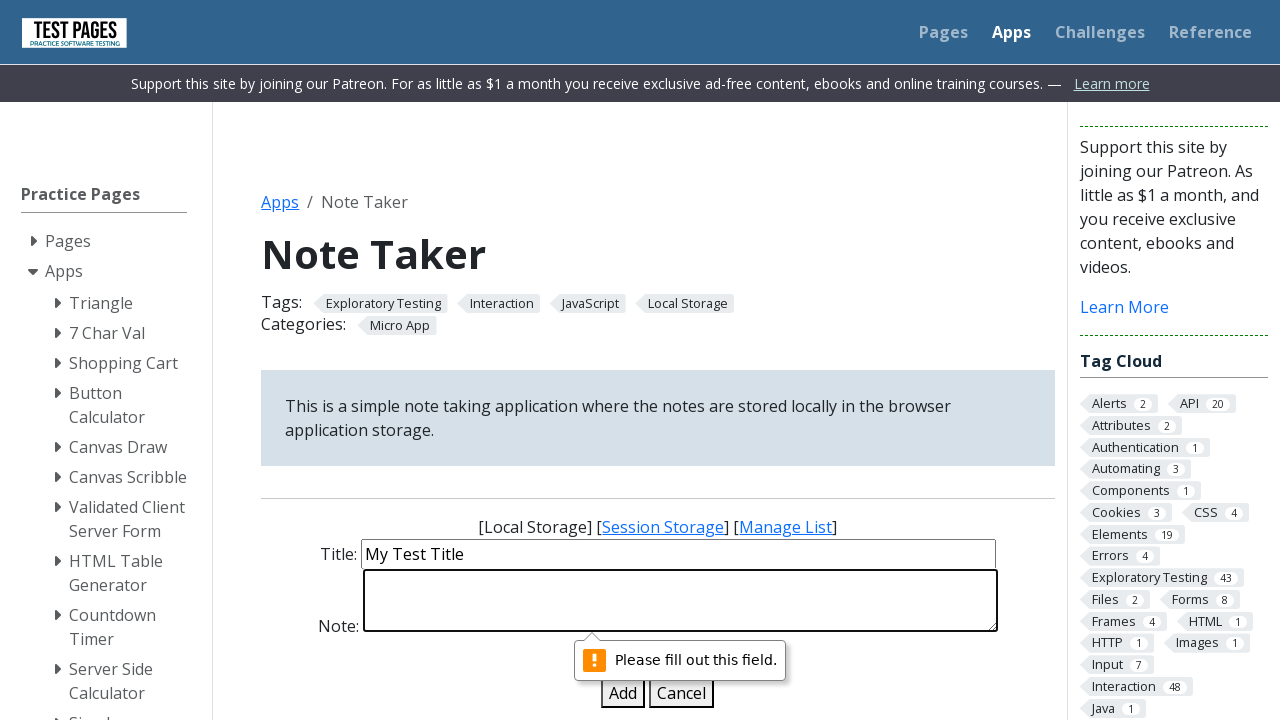